Tests keyboard input by entering text in a form field and clicking a button

Starting URL: http://formy-project.herokuapp.com/keypress

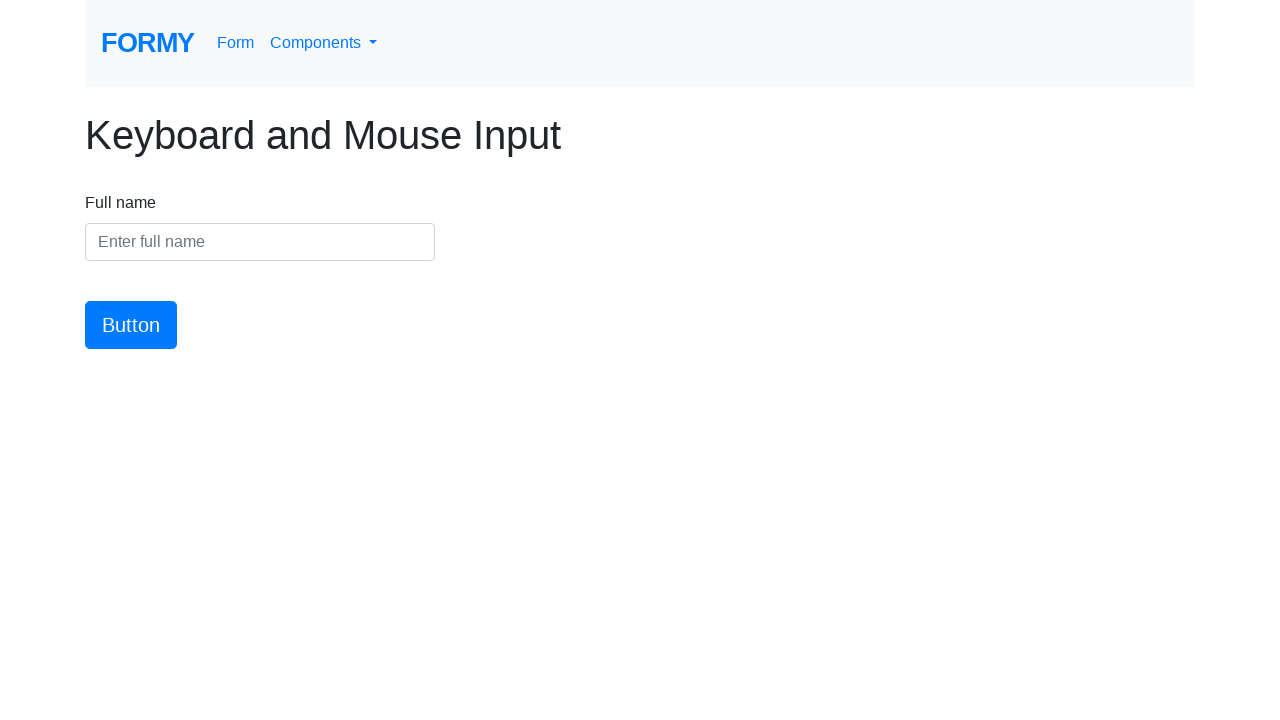

Filled form field with 'jj' on .form-control
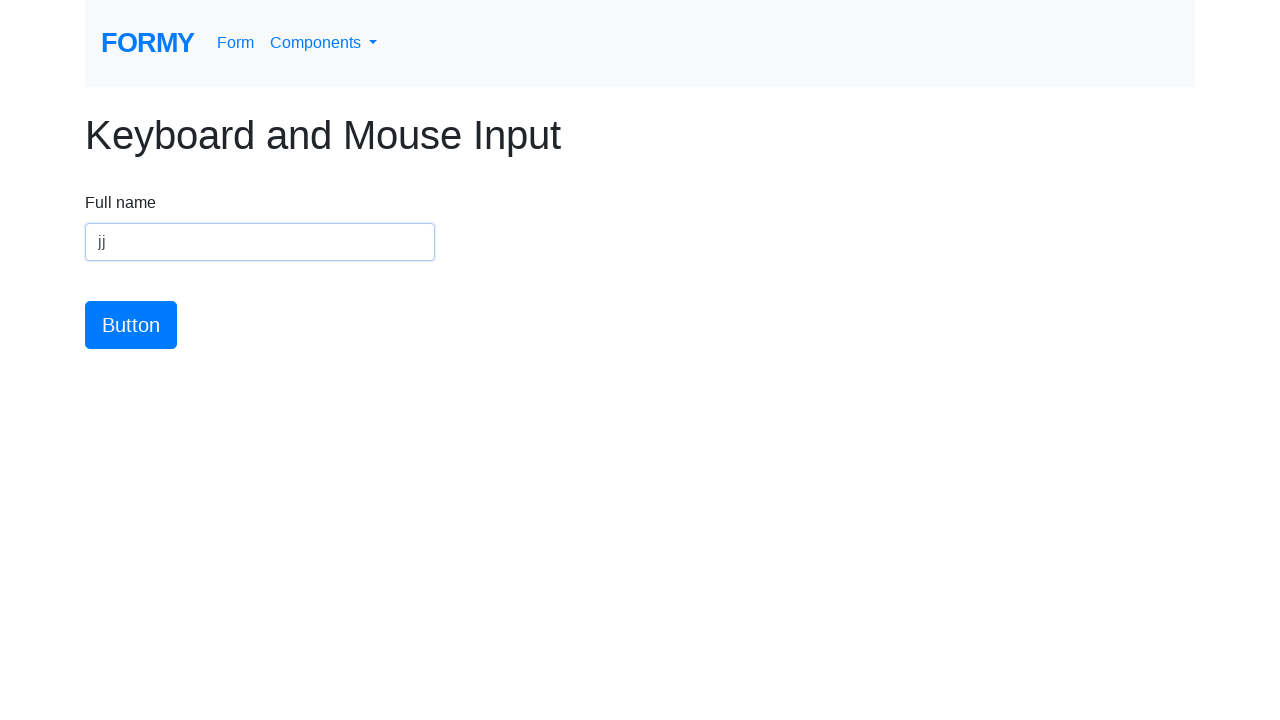

Clicked the button at (131, 325) on #button
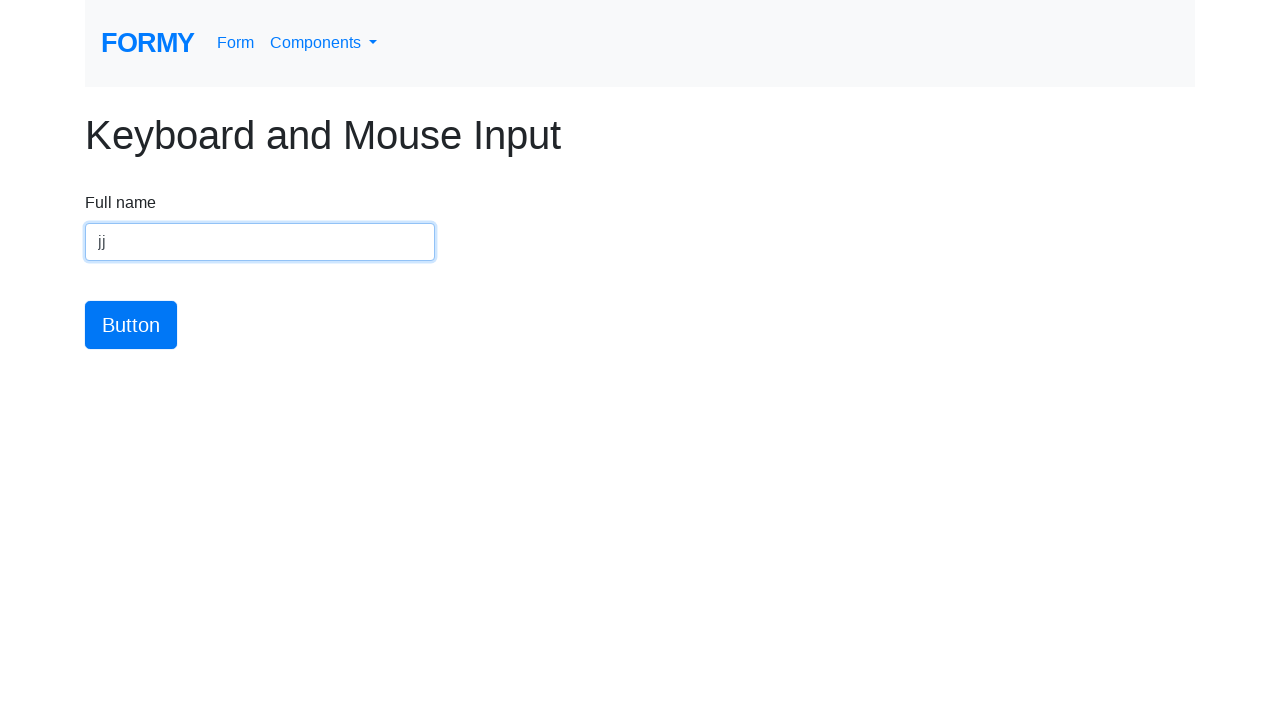

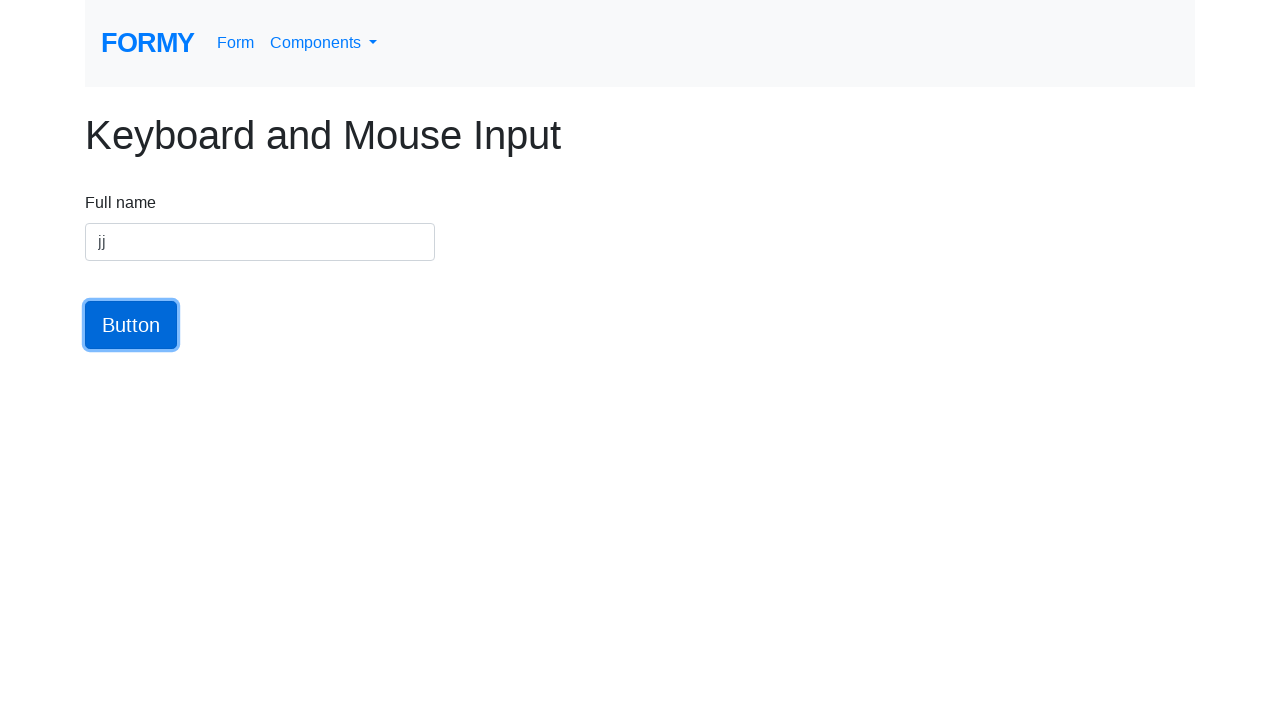